Tests filtering to display only completed todo items

Starting URL: https://demo.playwright.dev/todomvc

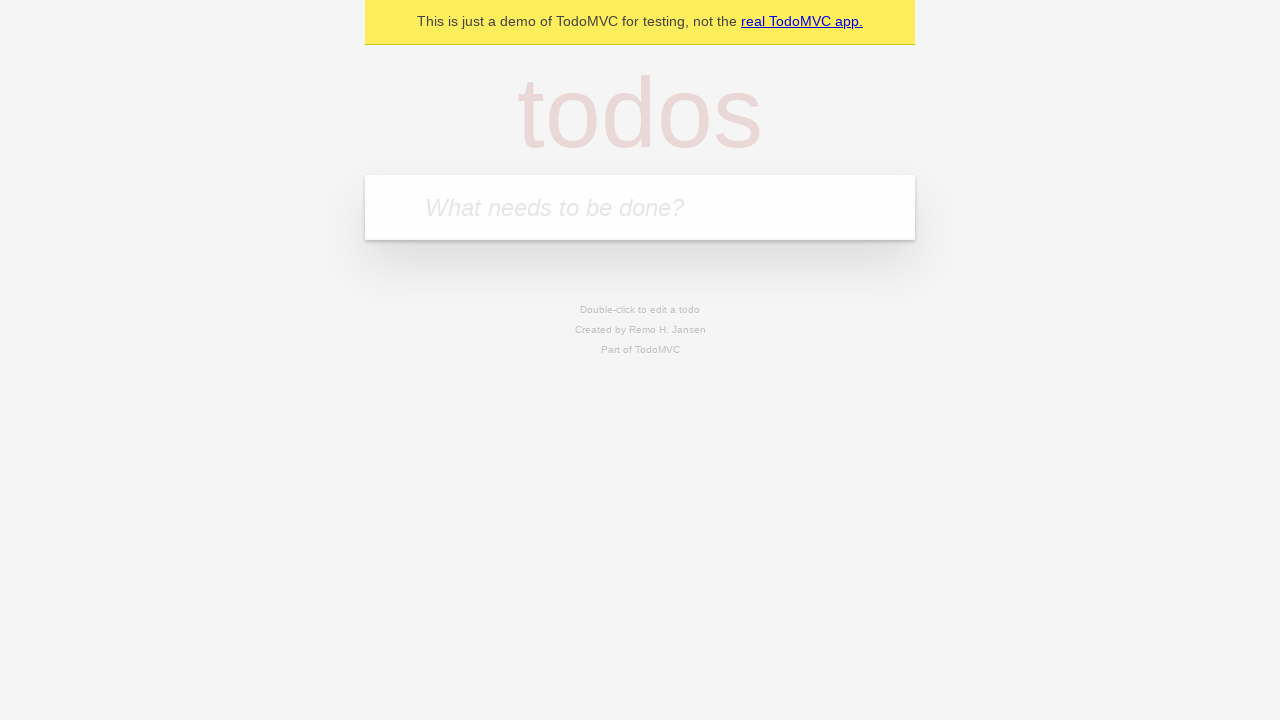

Filled todo input with 'buy some cheese' on internal:attr=[placeholder="What needs to be done?"i]
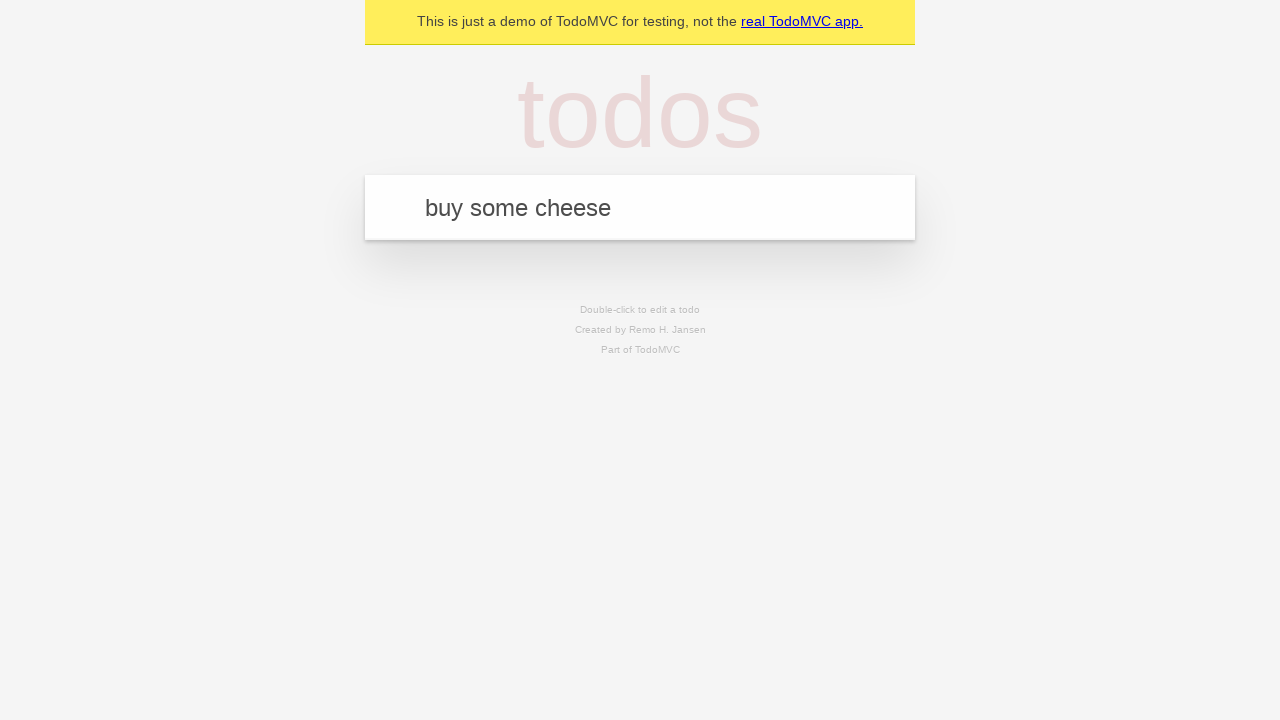

Pressed Enter to create first todo item on internal:attr=[placeholder="What needs to be done?"i]
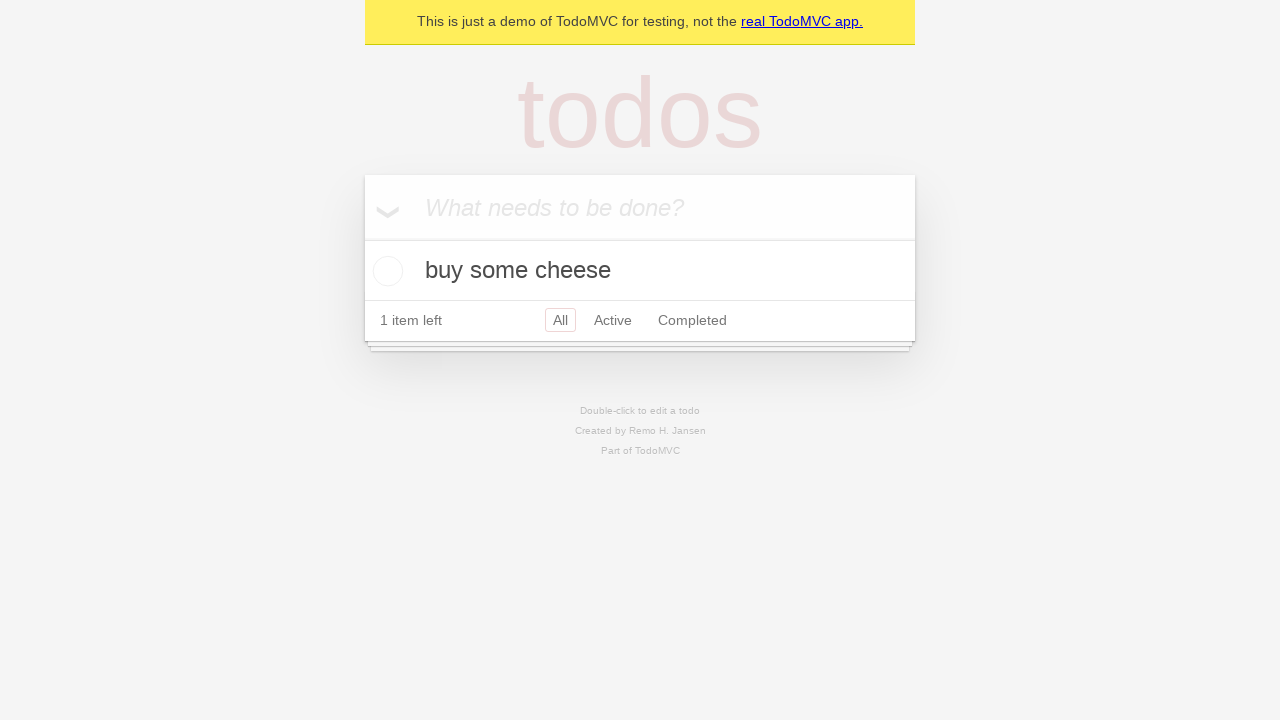

Filled todo input with 'feed the cat' on internal:attr=[placeholder="What needs to be done?"i]
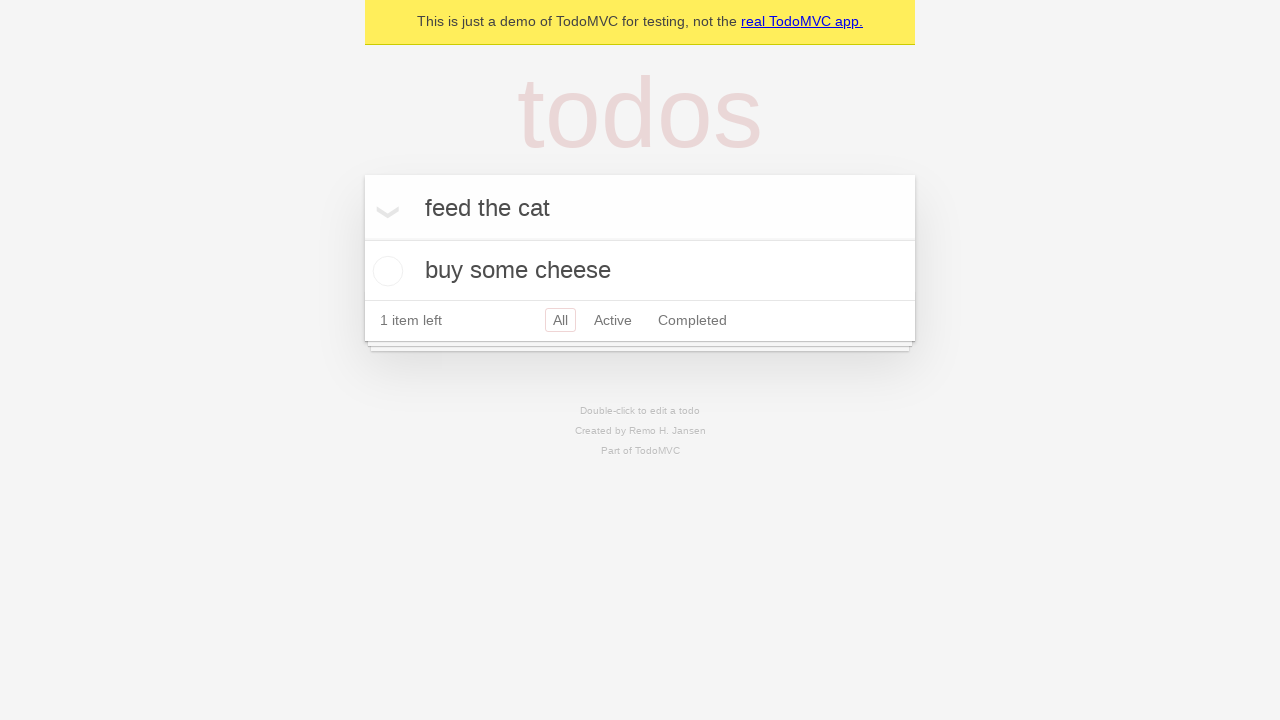

Pressed Enter to create second todo item on internal:attr=[placeholder="What needs to be done?"i]
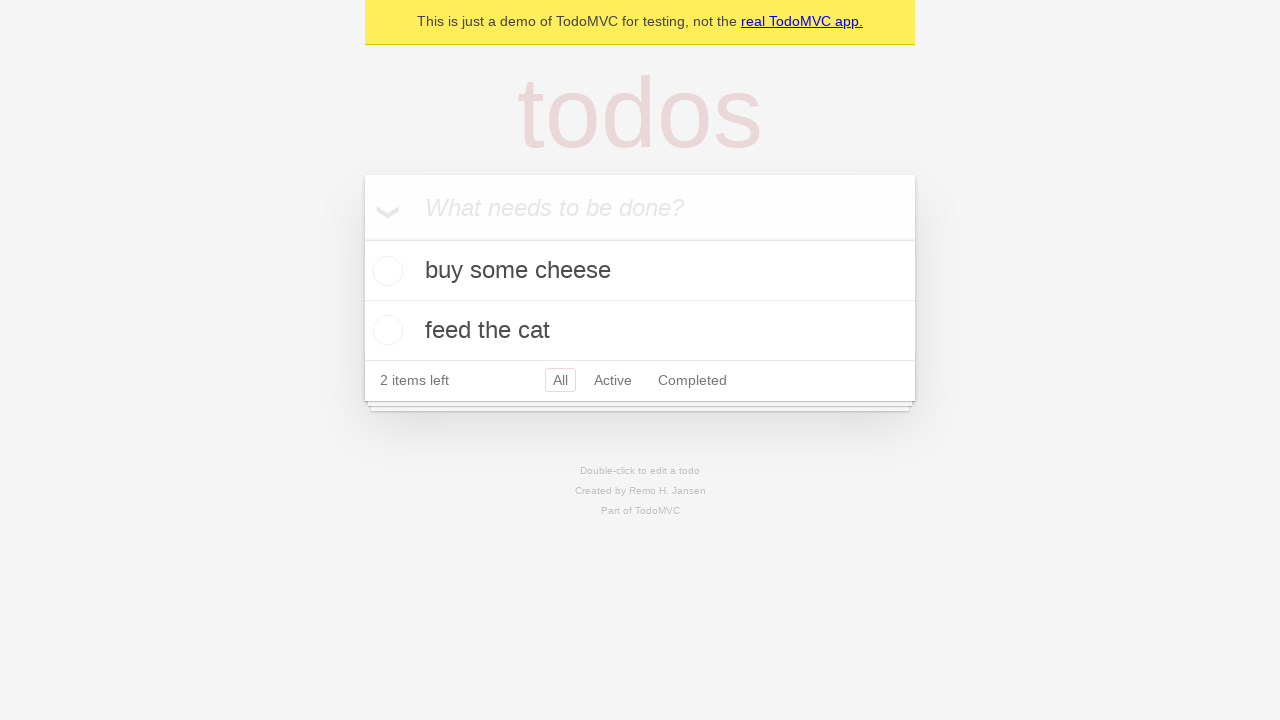

Filled todo input with 'book a doctors appointment' on internal:attr=[placeholder="What needs to be done?"i]
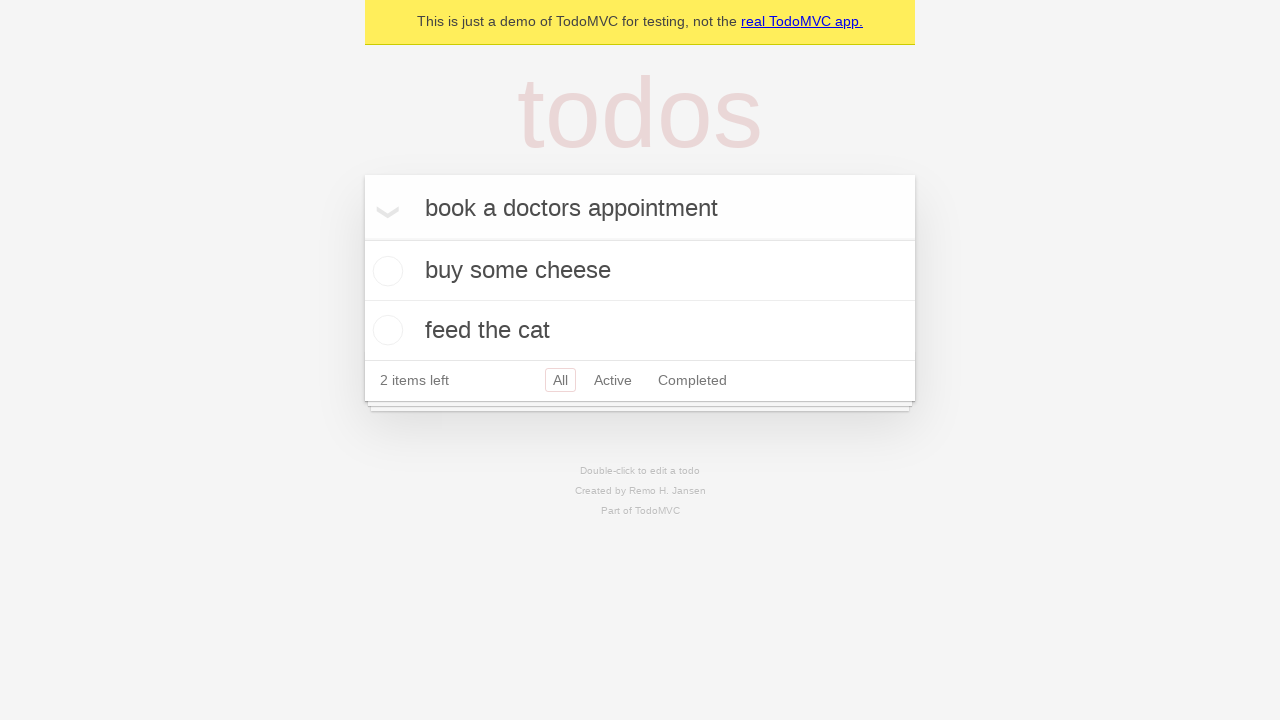

Pressed Enter to create third todo item on internal:attr=[placeholder="What needs to be done?"i]
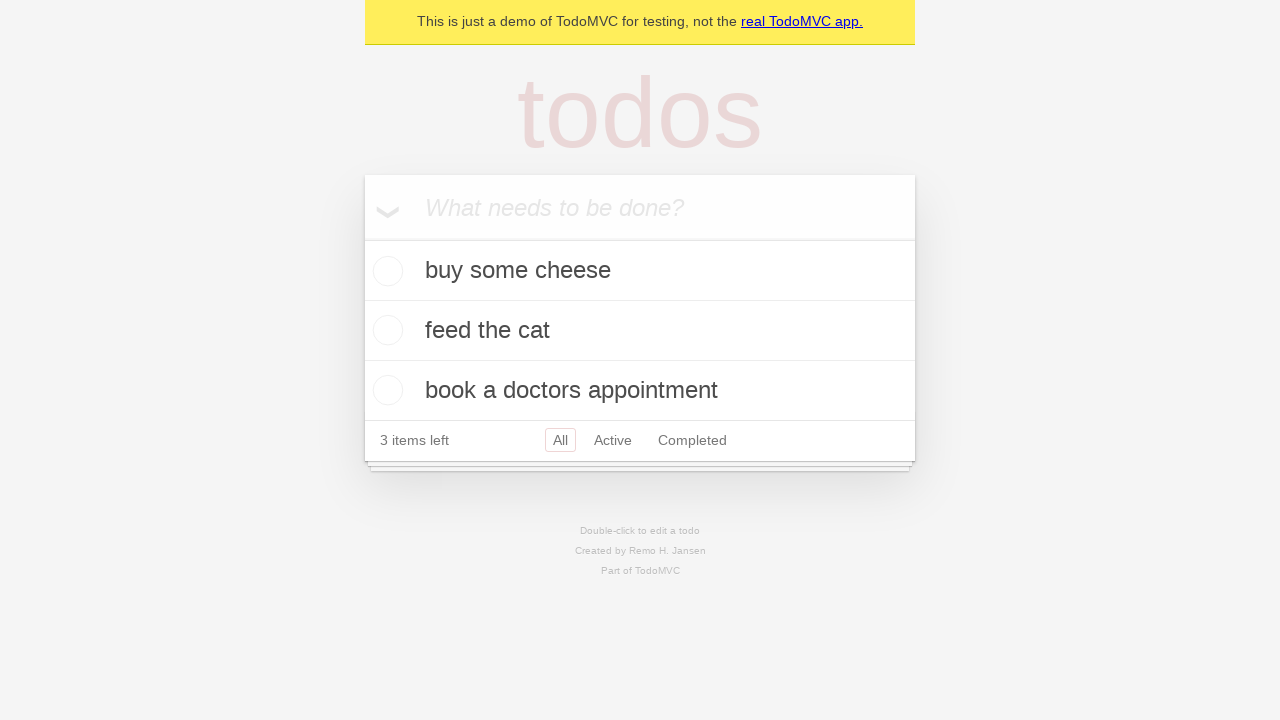

Marked second todo item as completed at (385, 330) on [data-testid='todo-item'] >> nth=1 >> internal:role=checkbox
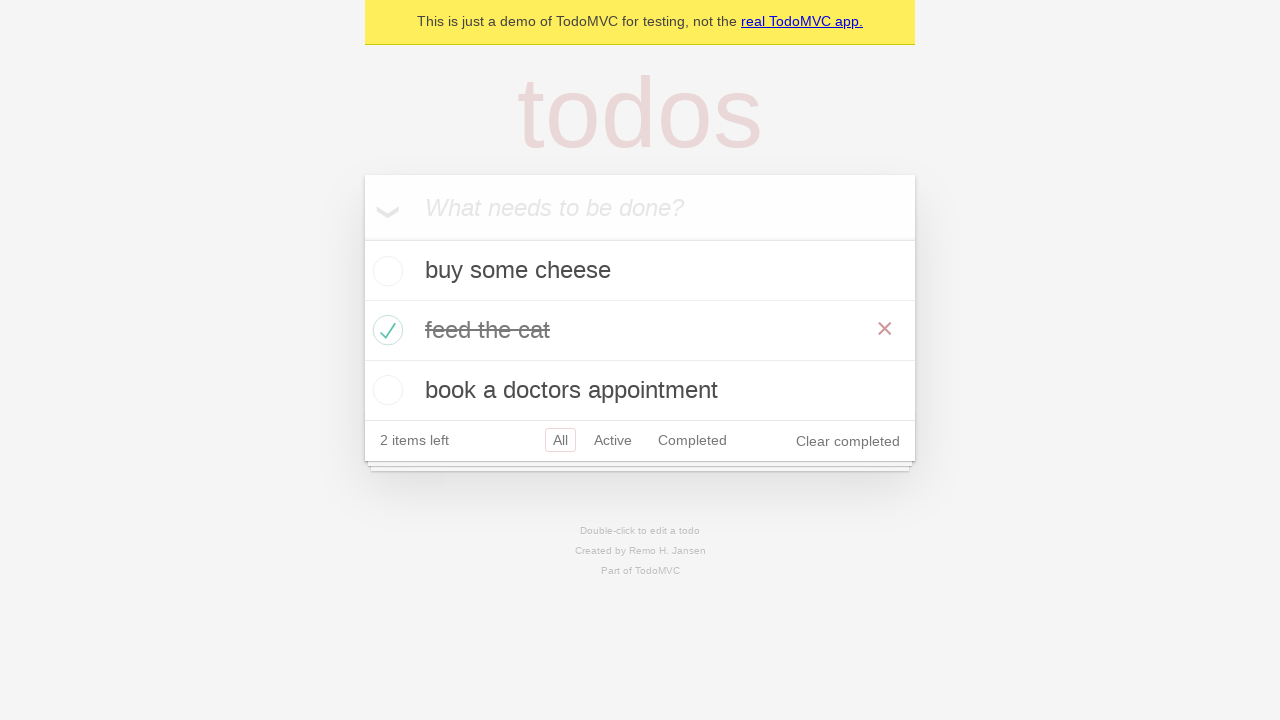

Clicked Completed filter to display only completed items at (692, 440) on internal:role=link[name="Completed"i]
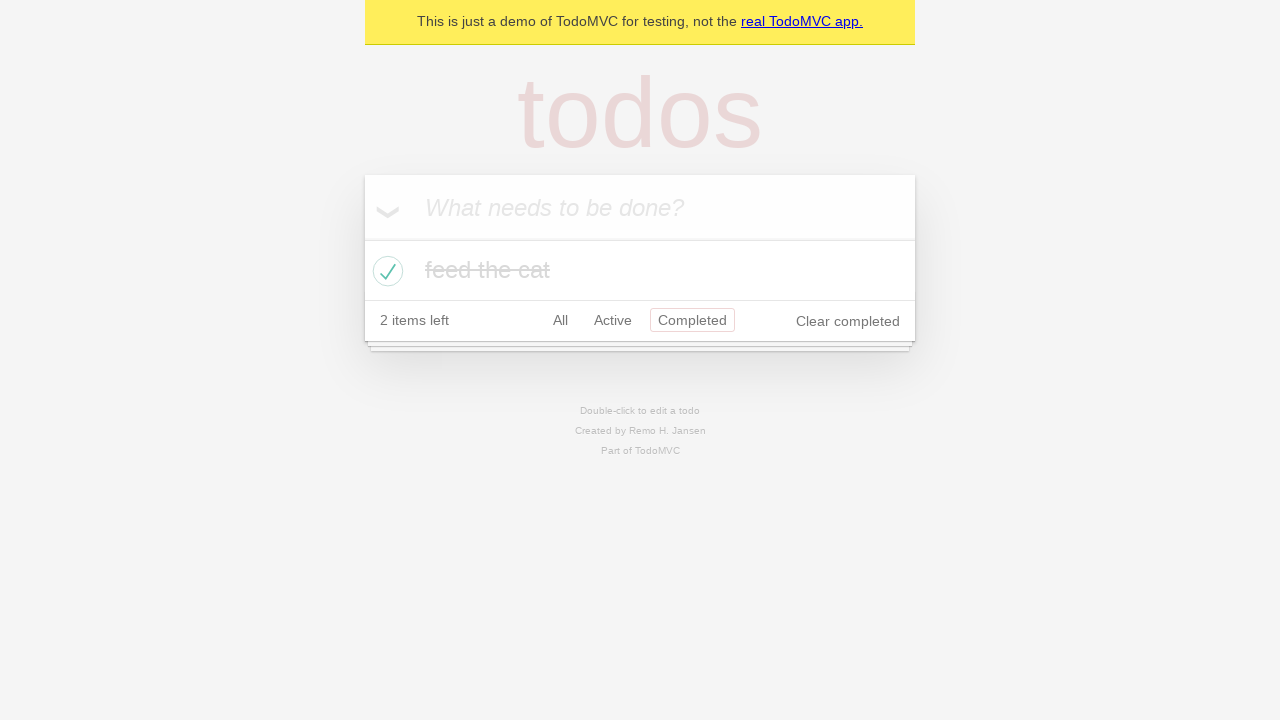

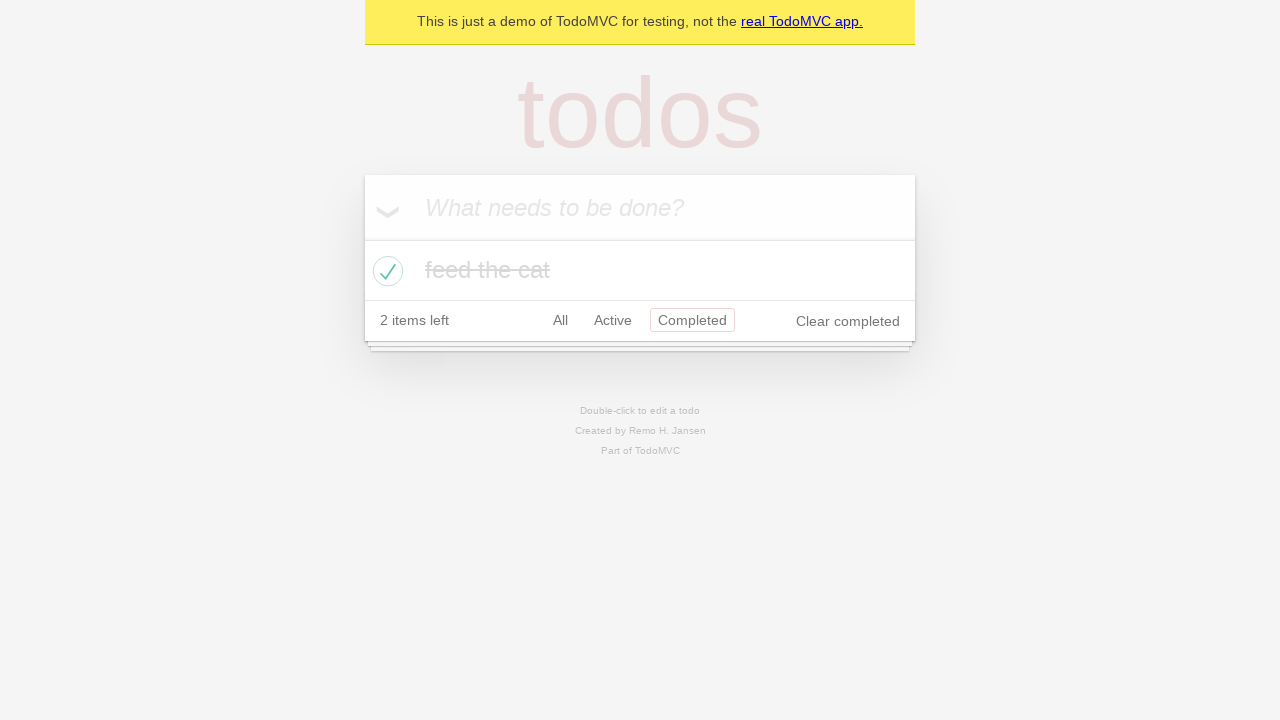